Tests drag and drop functionality by dragging an element onto a droppable target within an iframe

Starting URL: https://jqueryui.com/droppable/

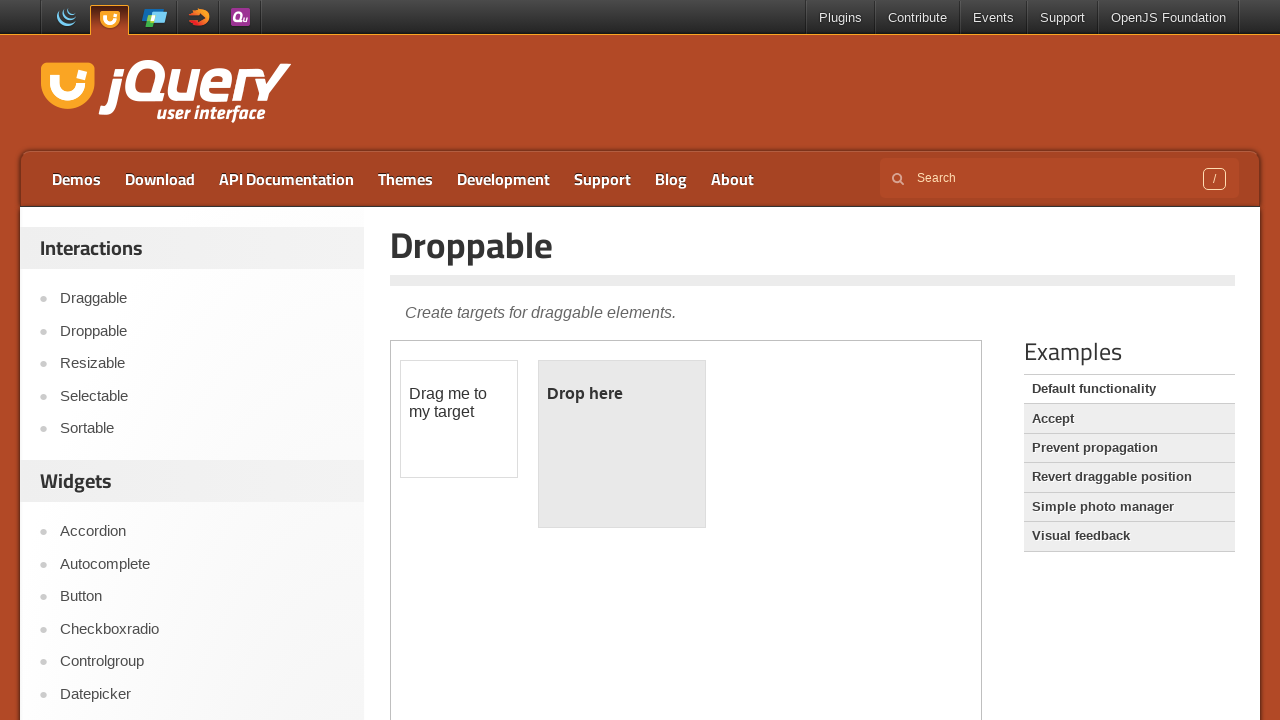

Located and switched to demo iframe
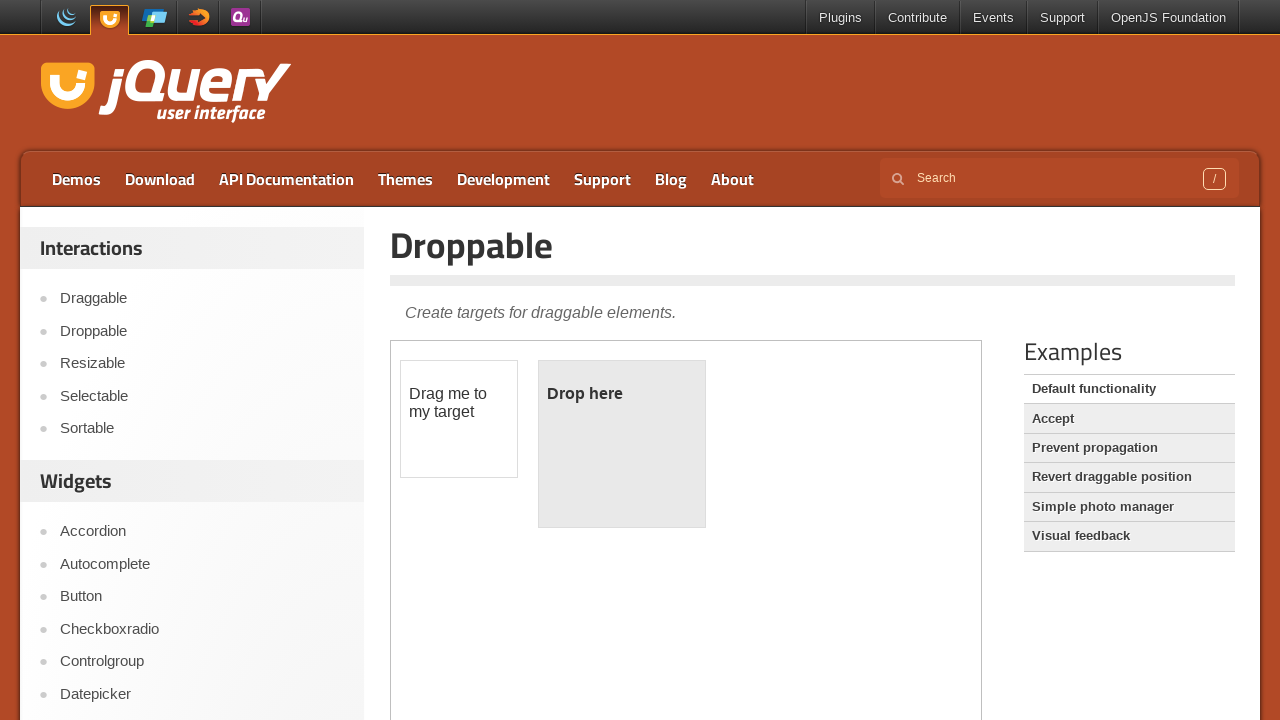

Located draggable element
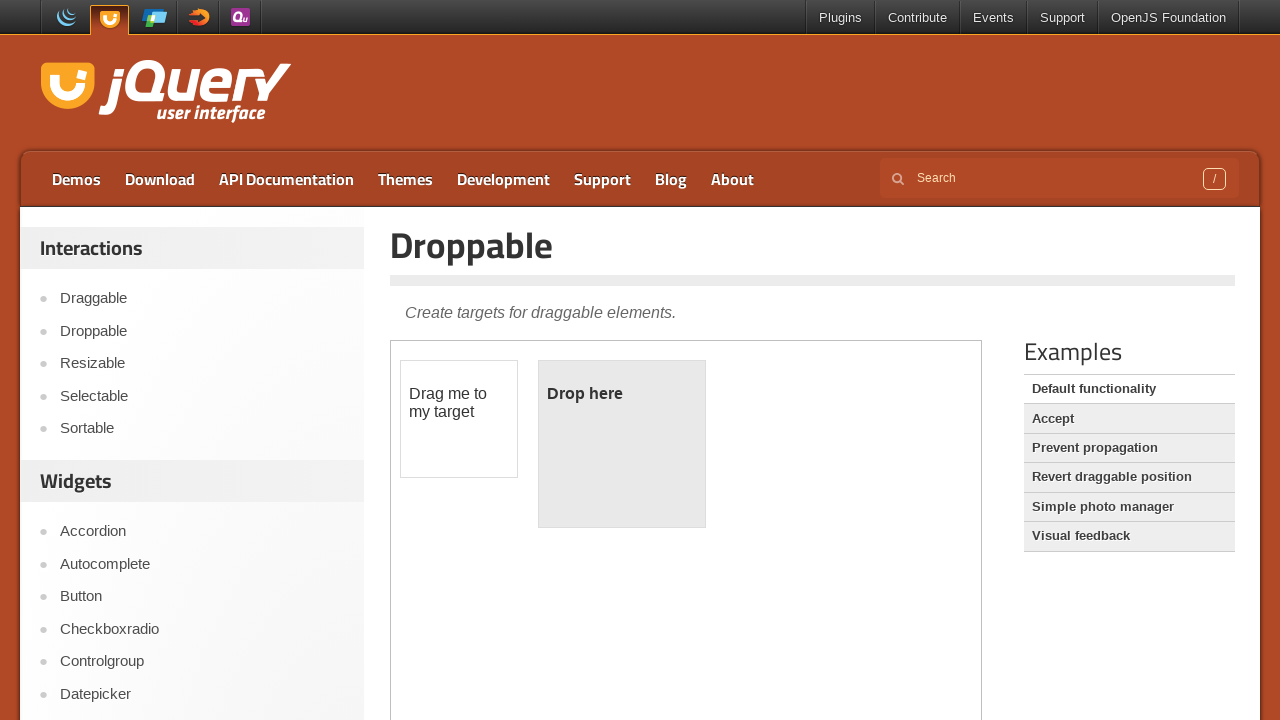

Located droppable target element
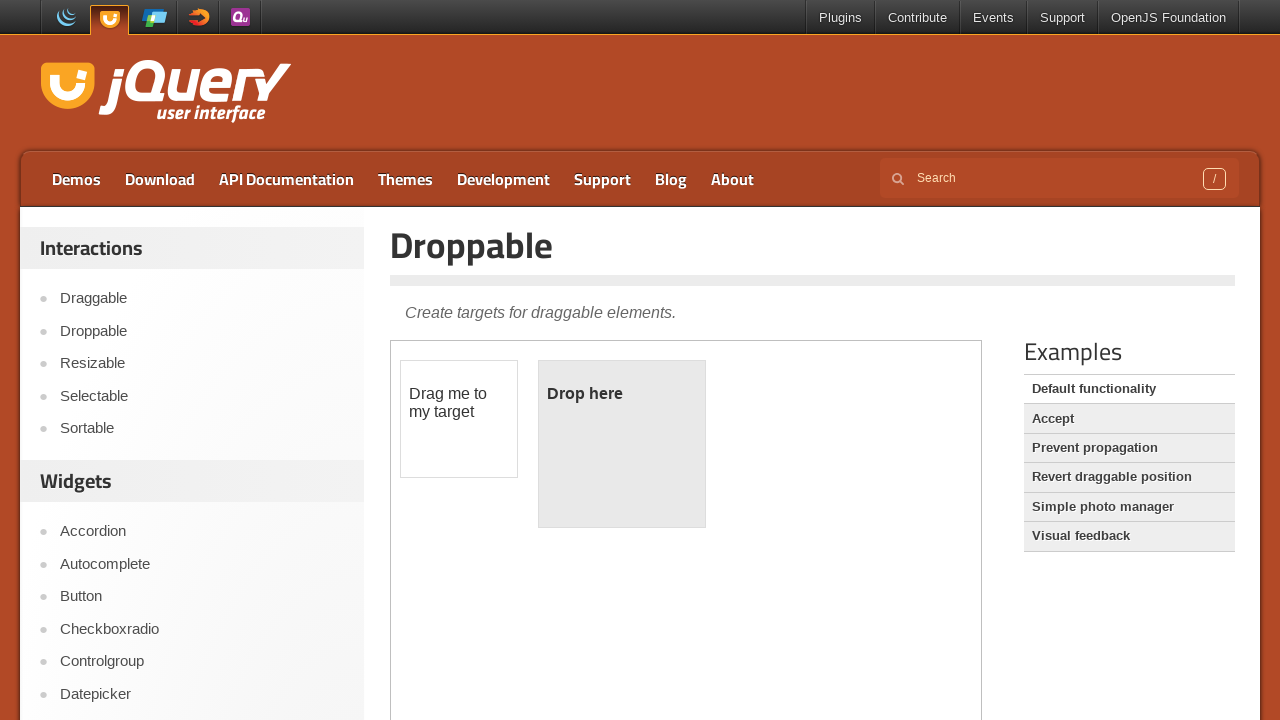

Dragged element onto droppable target at (622, 444)
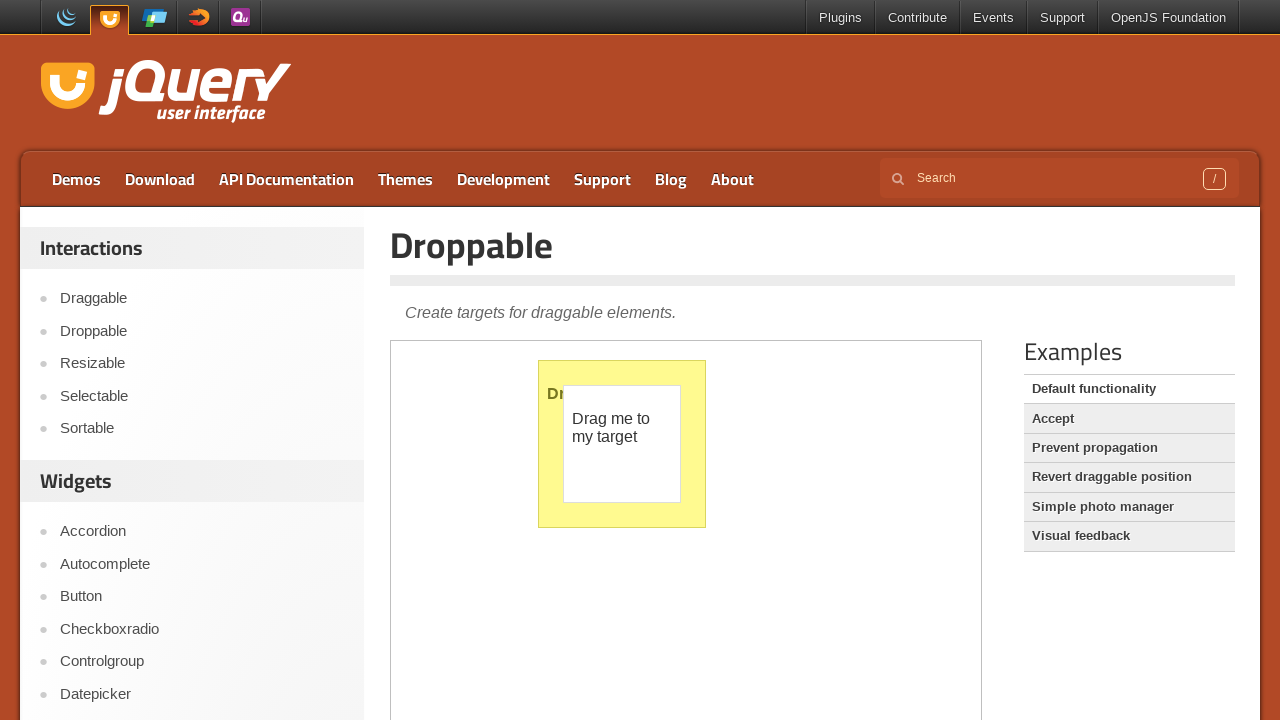

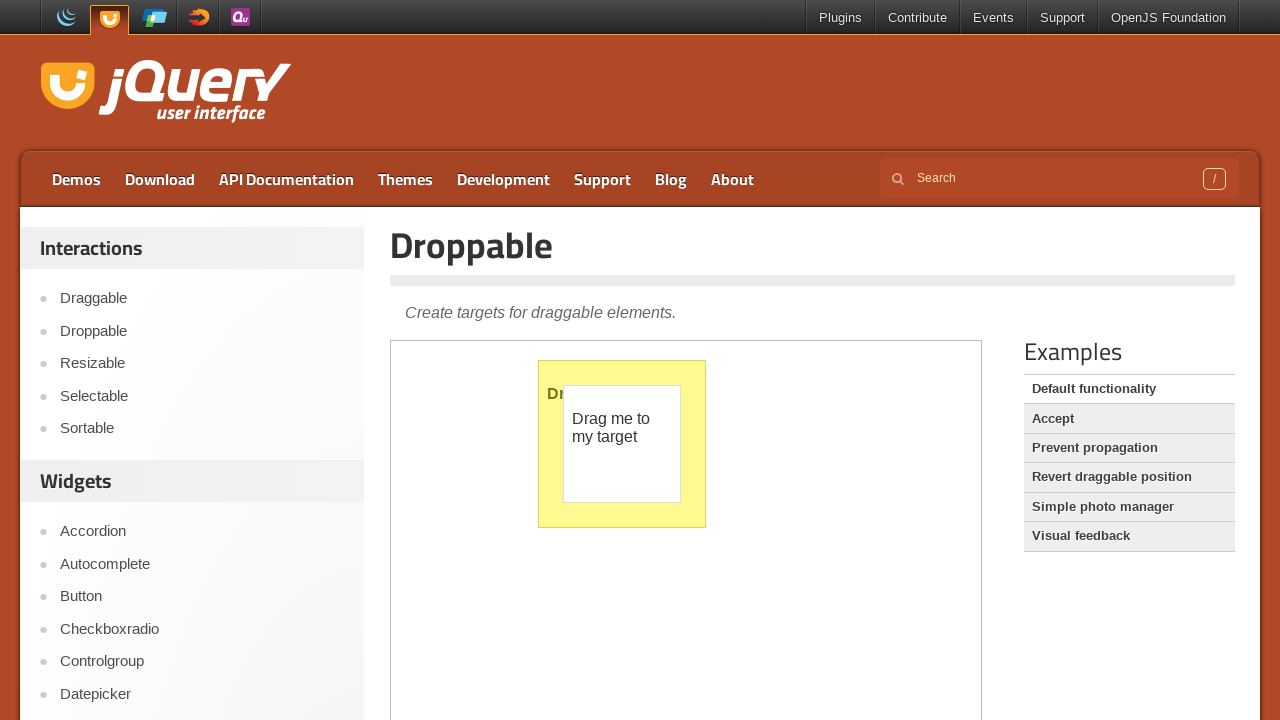